Simple browser test that navigates to Tinder's homepage and verifies the page loads successfully.

Starting URL: https://www.tinder.com

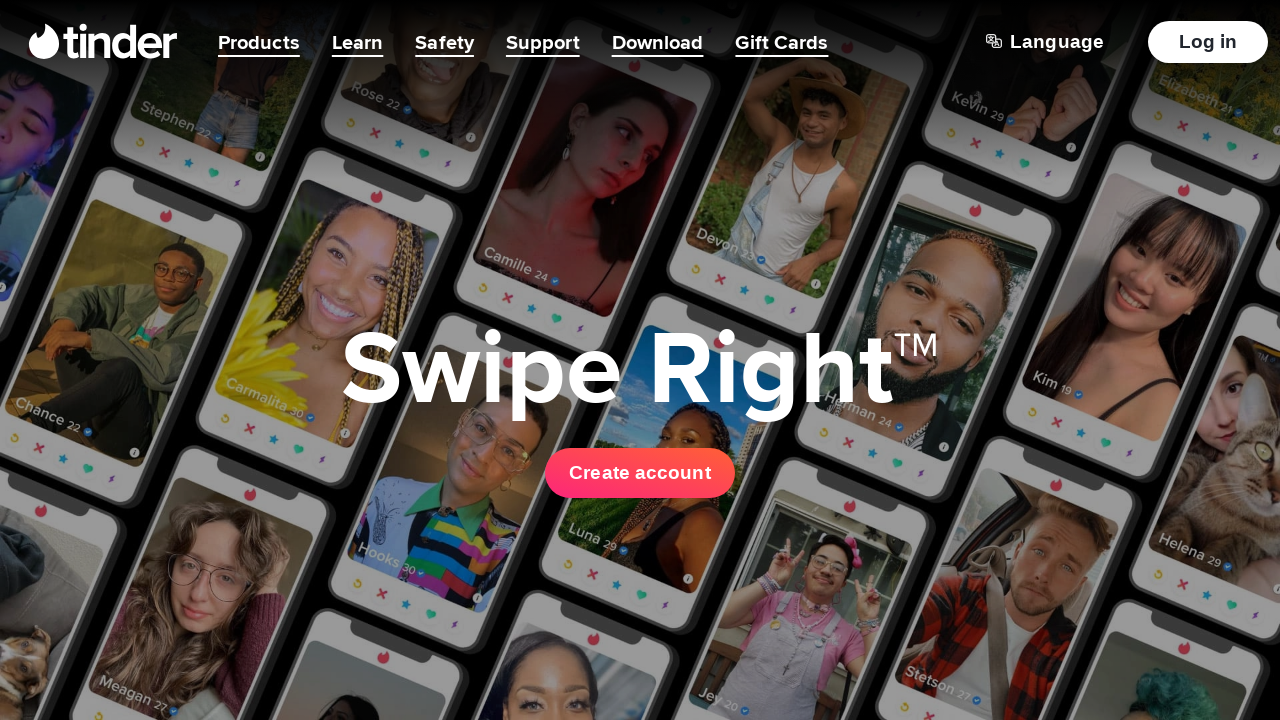

Navigated to Tinder homepage
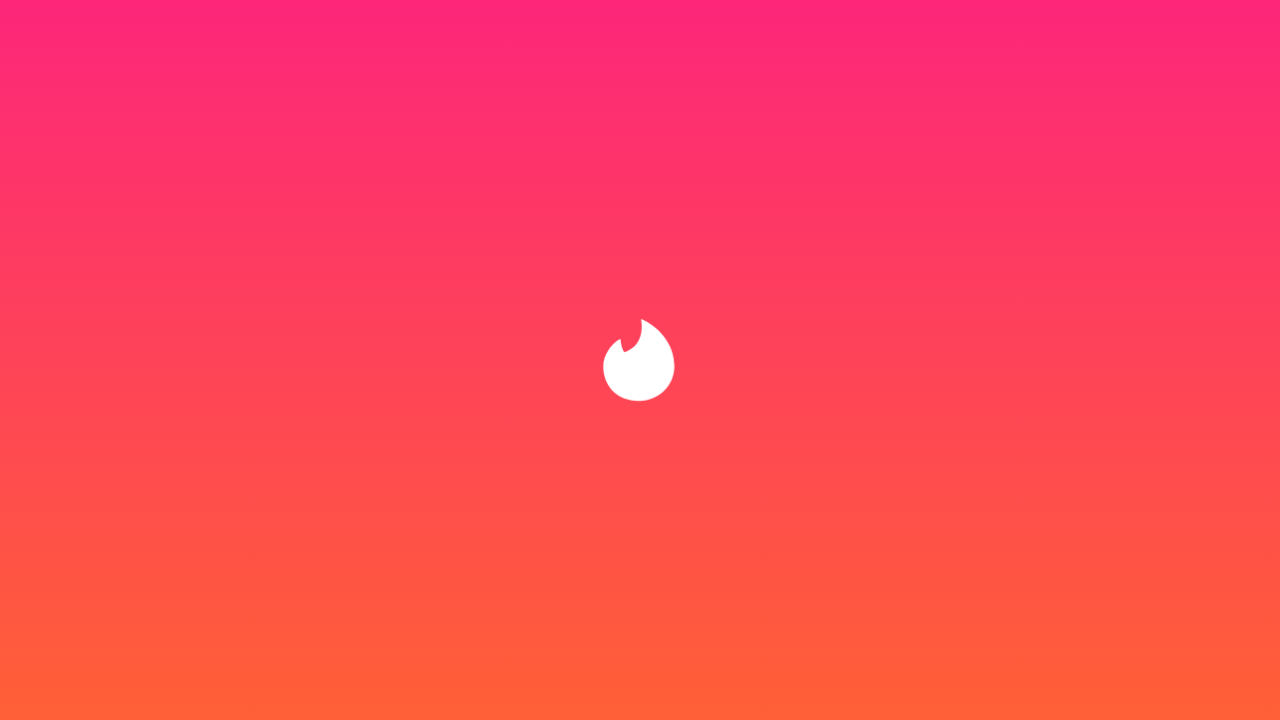

Page DOM content loaded
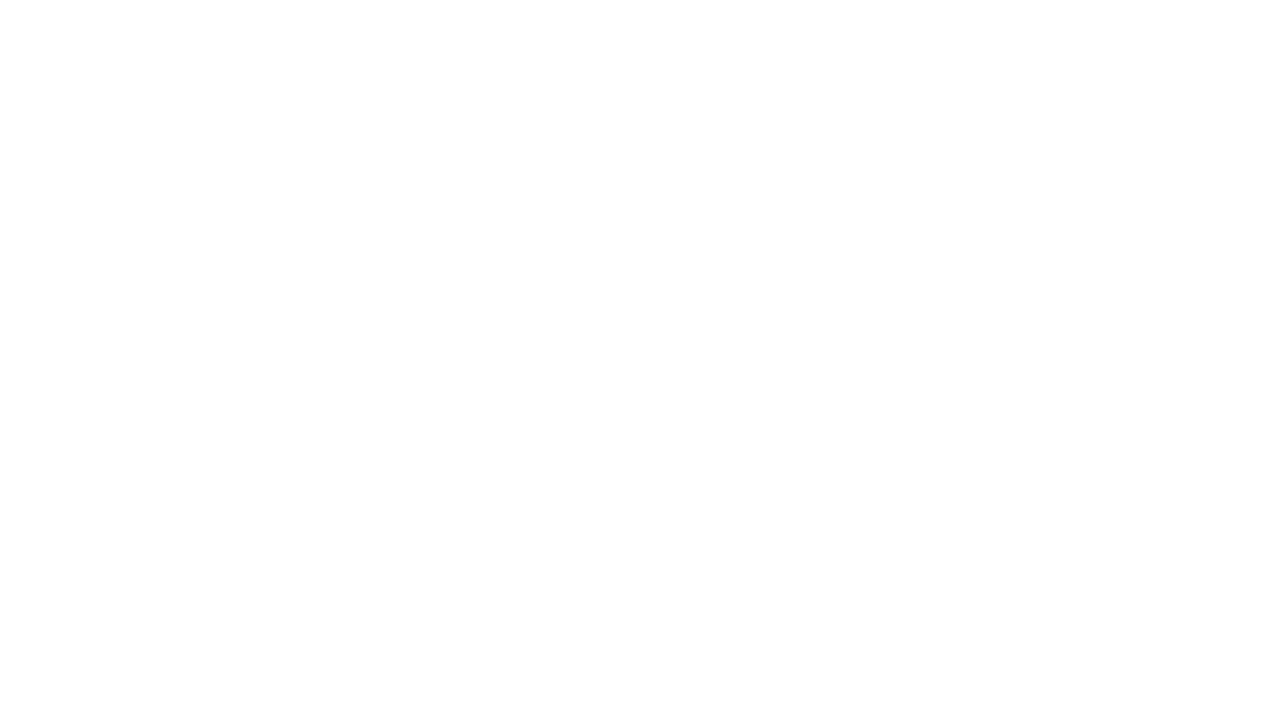

Body element found - page loaded successfully
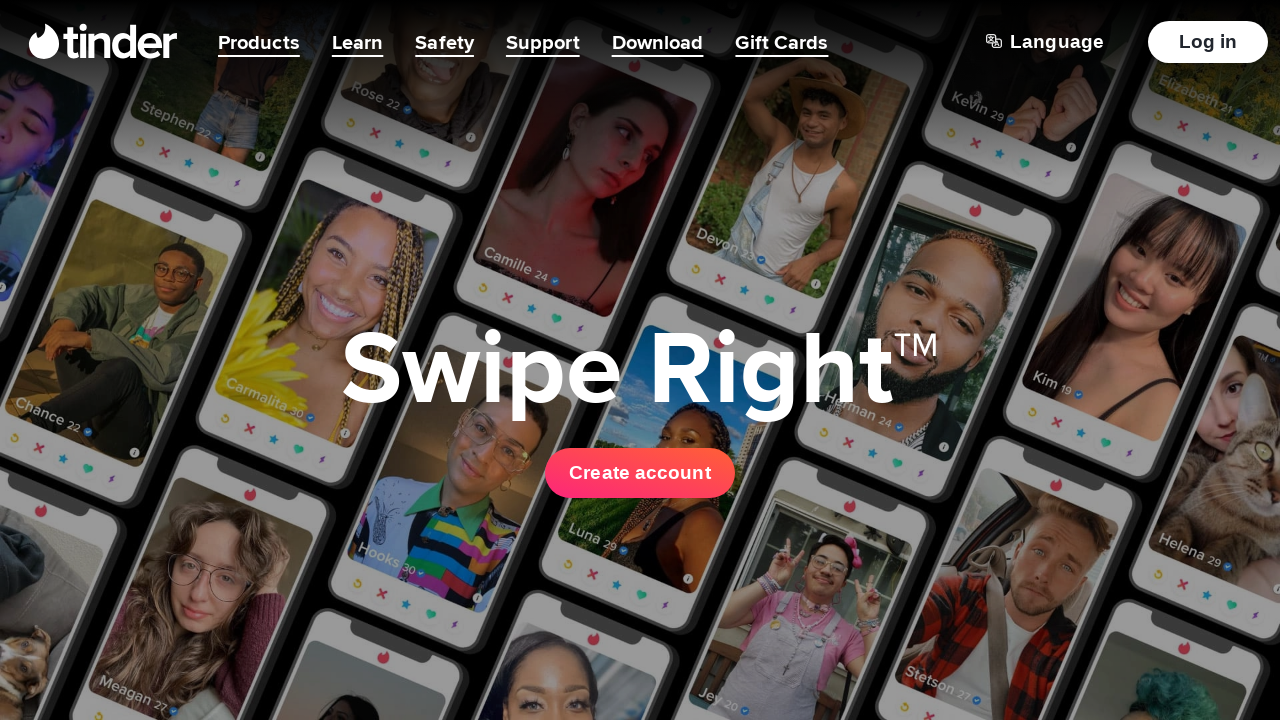

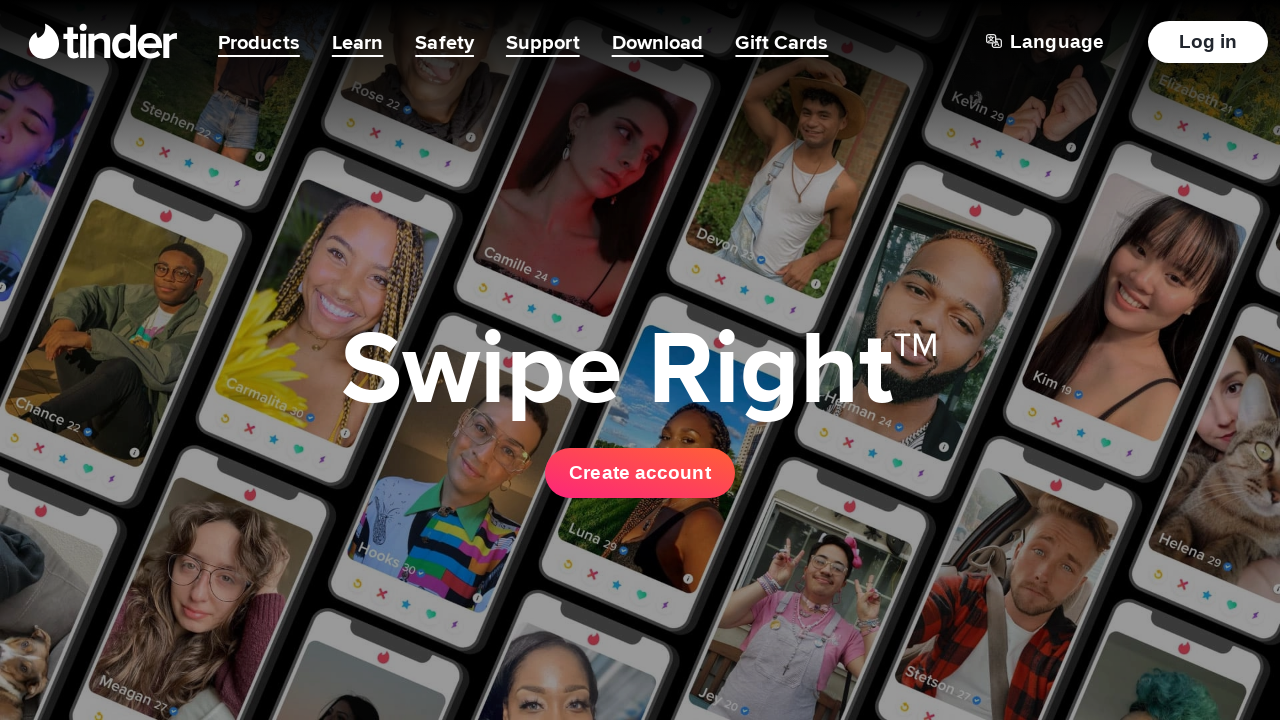